Tests handling a JavaScript prompt dialog by dismissing it (clicking Cancel)

Starting URL: https://the-internet.herokuapp.com/javascript_alerts

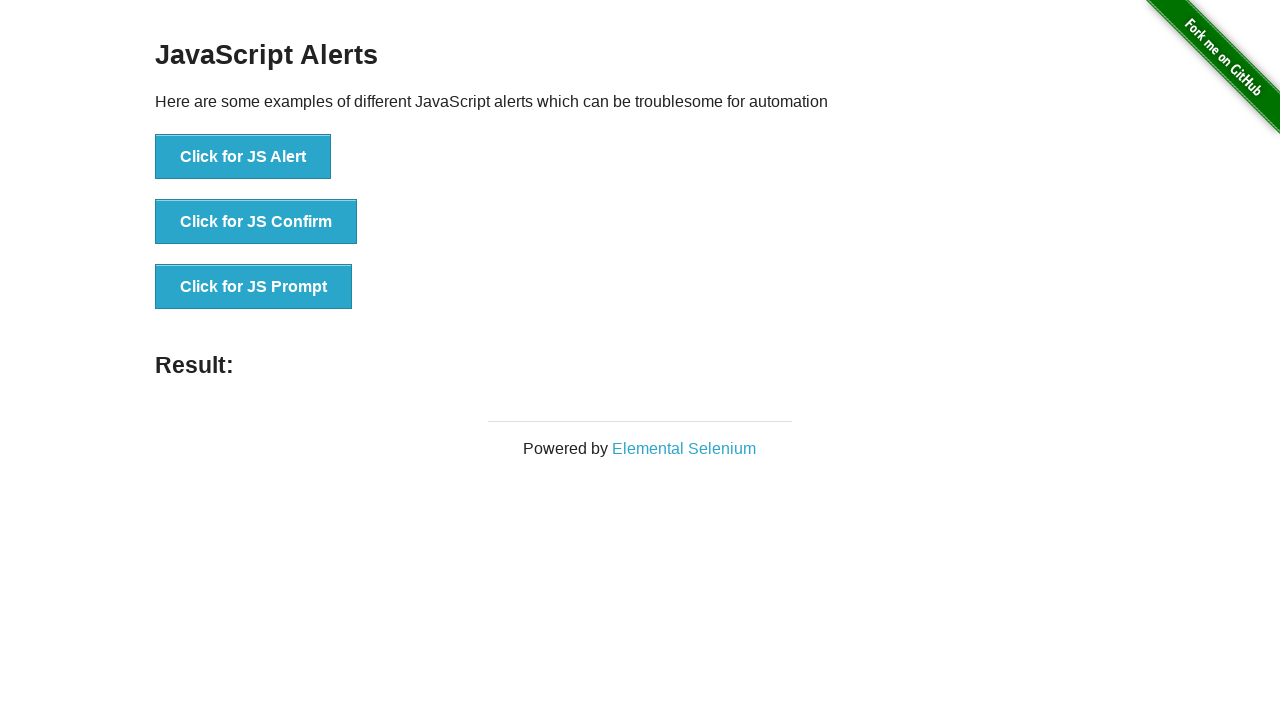

Set up dialog handler to dismiss prompt alerts
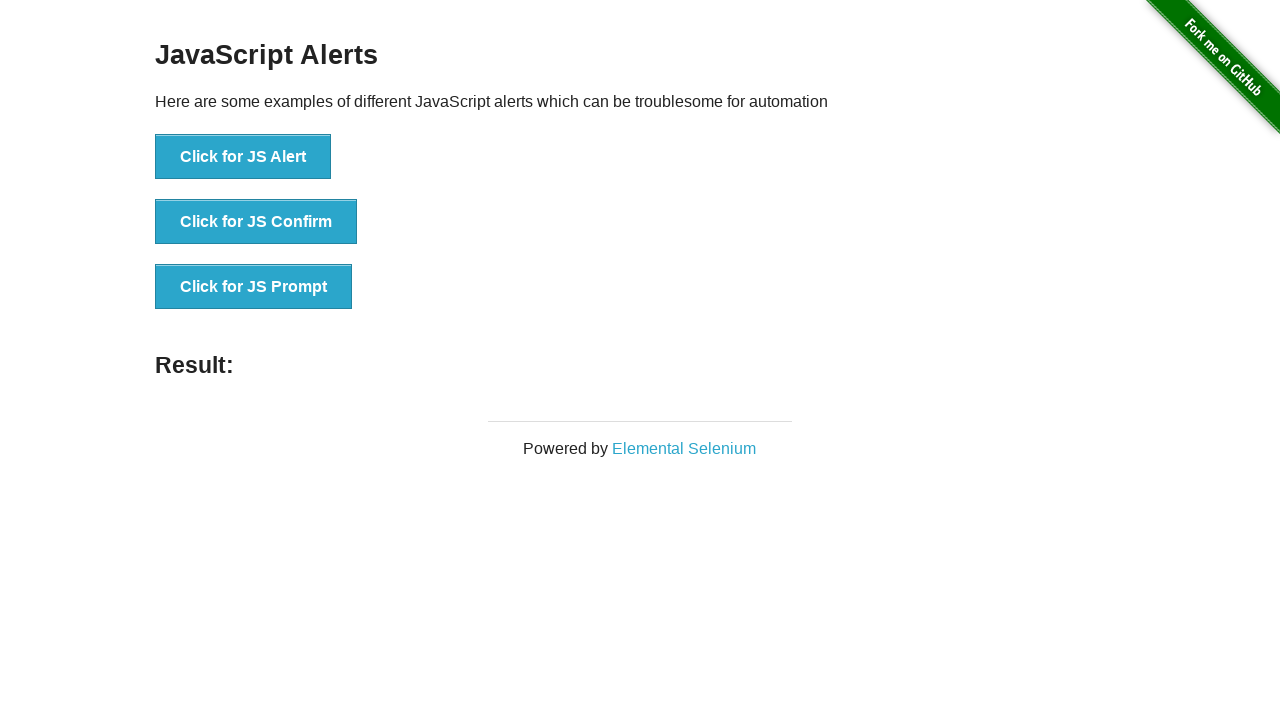

Clicked button to trigger JavaScript prompt dialog at (254, 287) on text=Click for JS Prompt
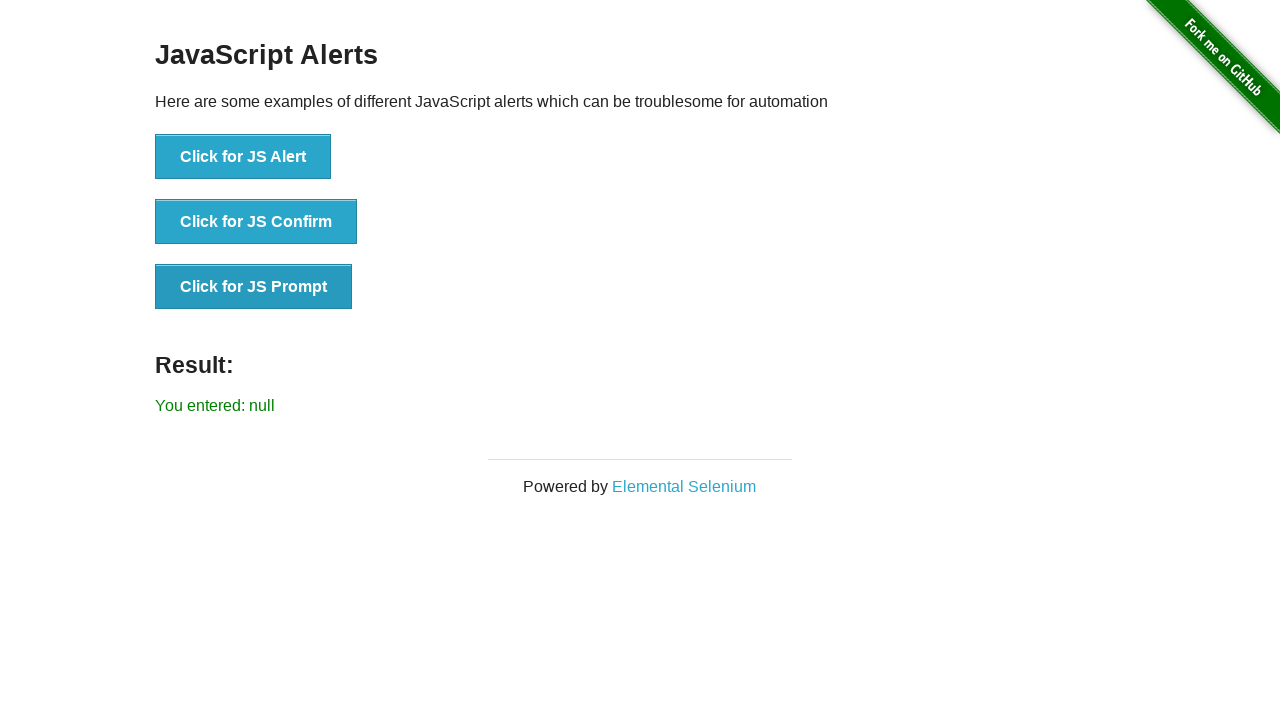

Result element appeared after dismissing prompt
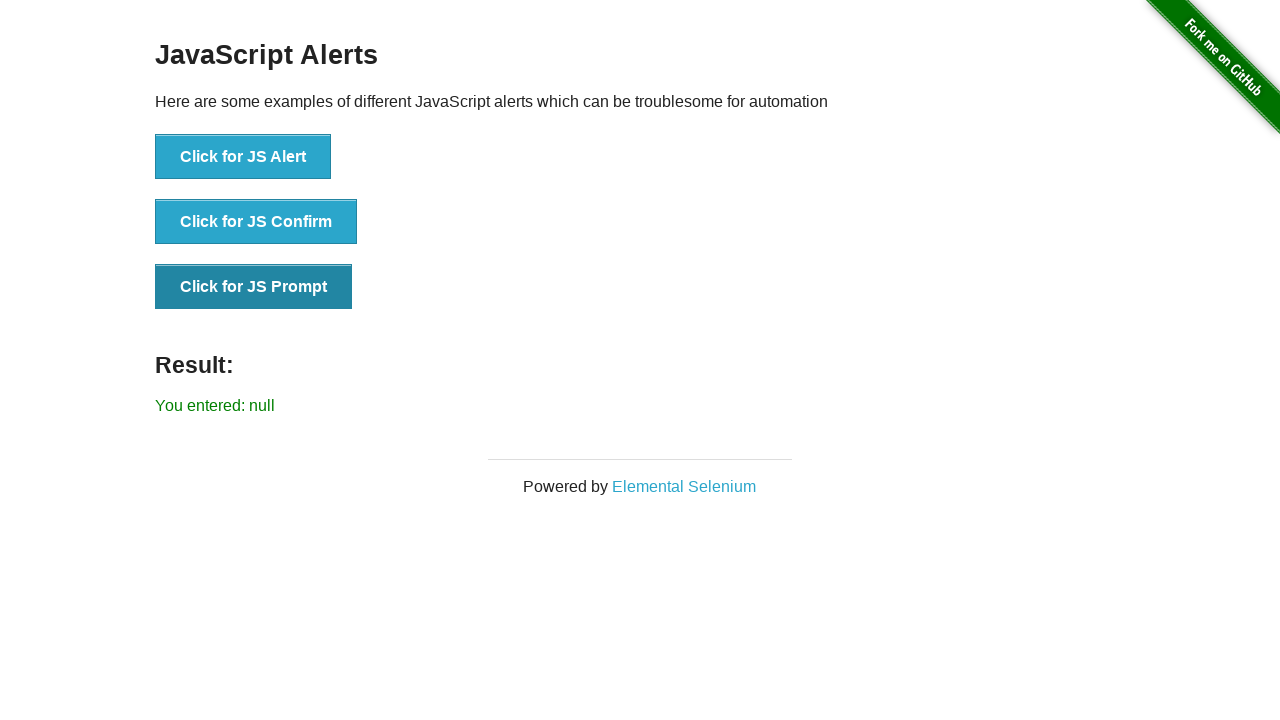

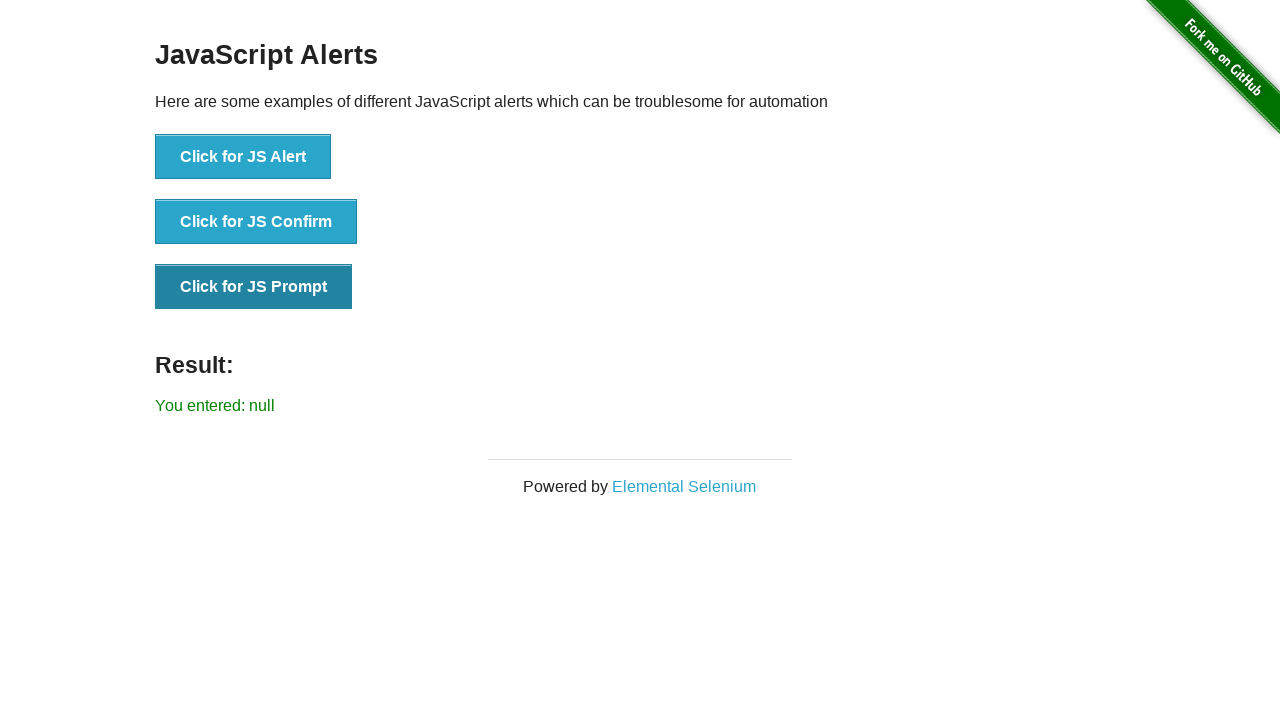